Tests sorting the Due column in ascending order by clicking the column header and verifying the values are sorted correctly

Starting URL: https://the-internet.herokuapp.com/tables

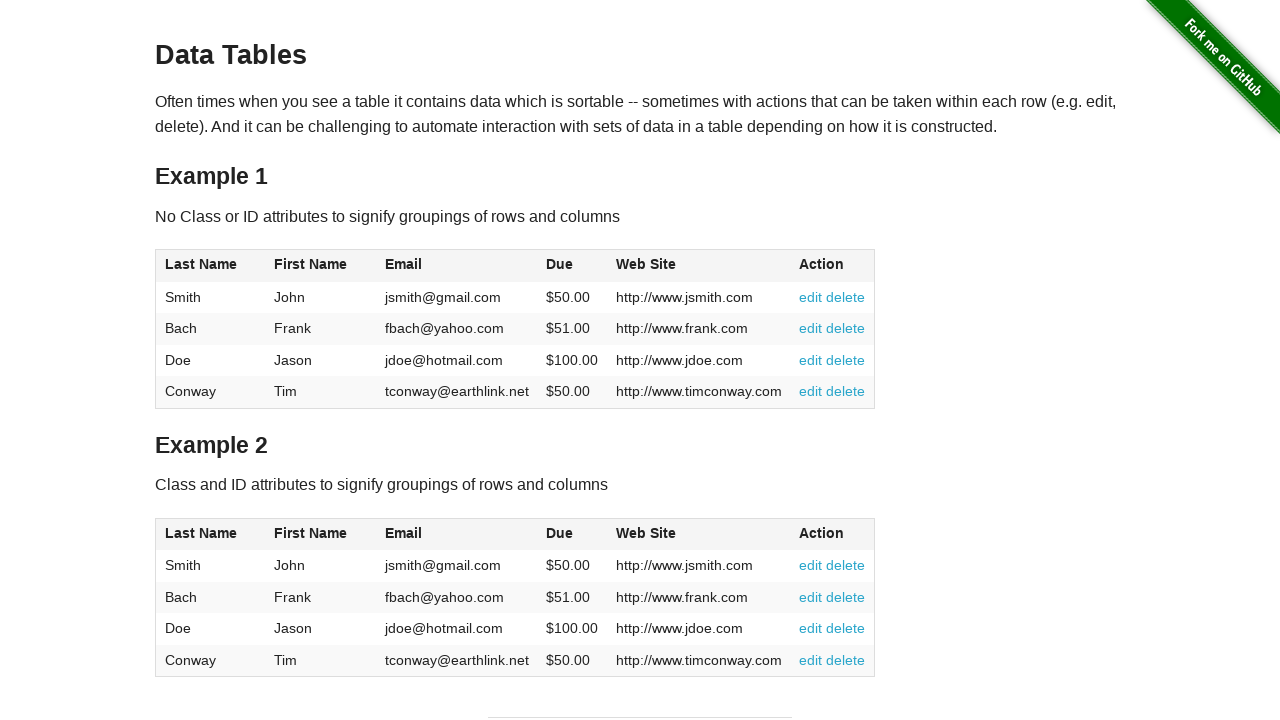

Clicked Due column header to sort in ascending order at (572, 266) on #table1 thead tr th:nth-of-type(4)
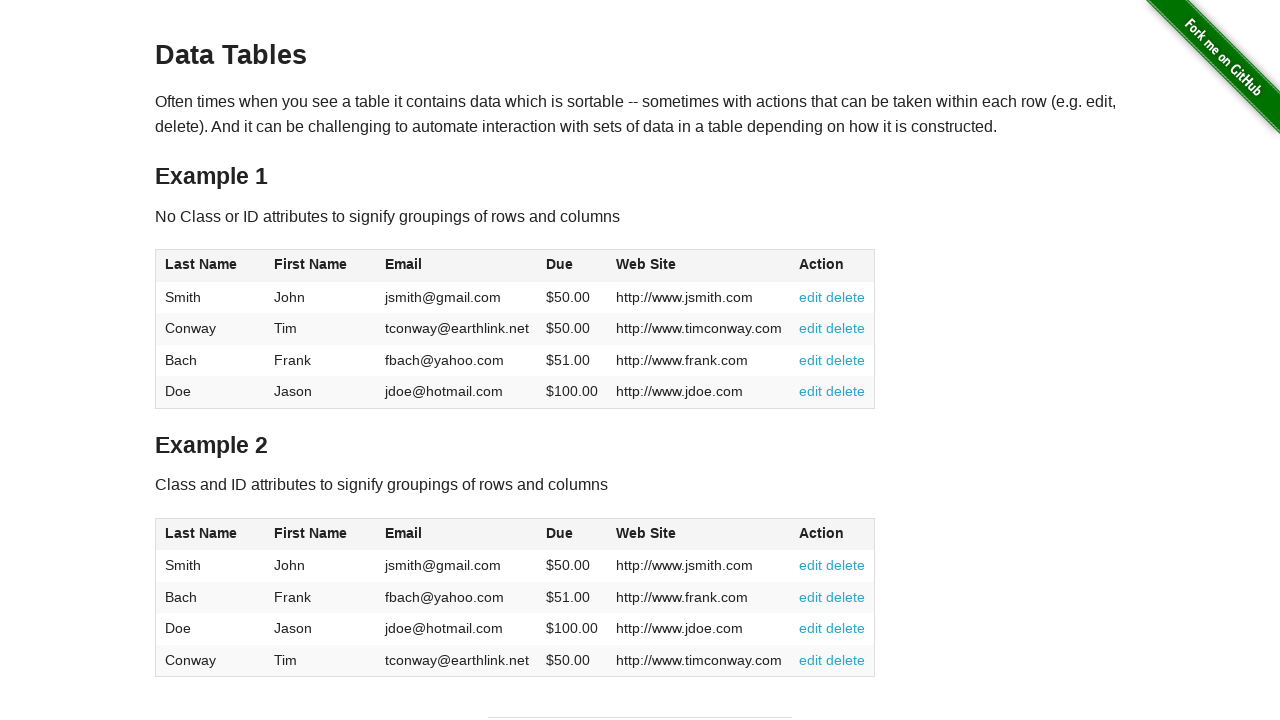

Waited for table to be sorted and Due column values to be present
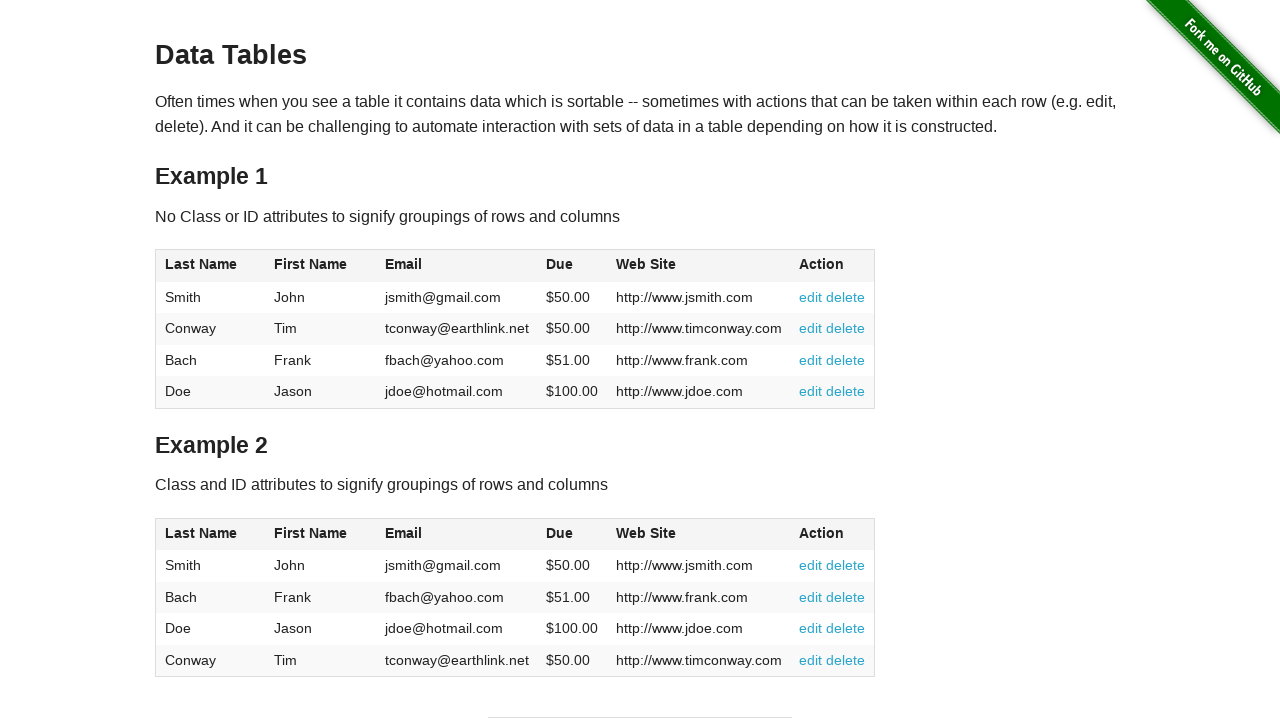

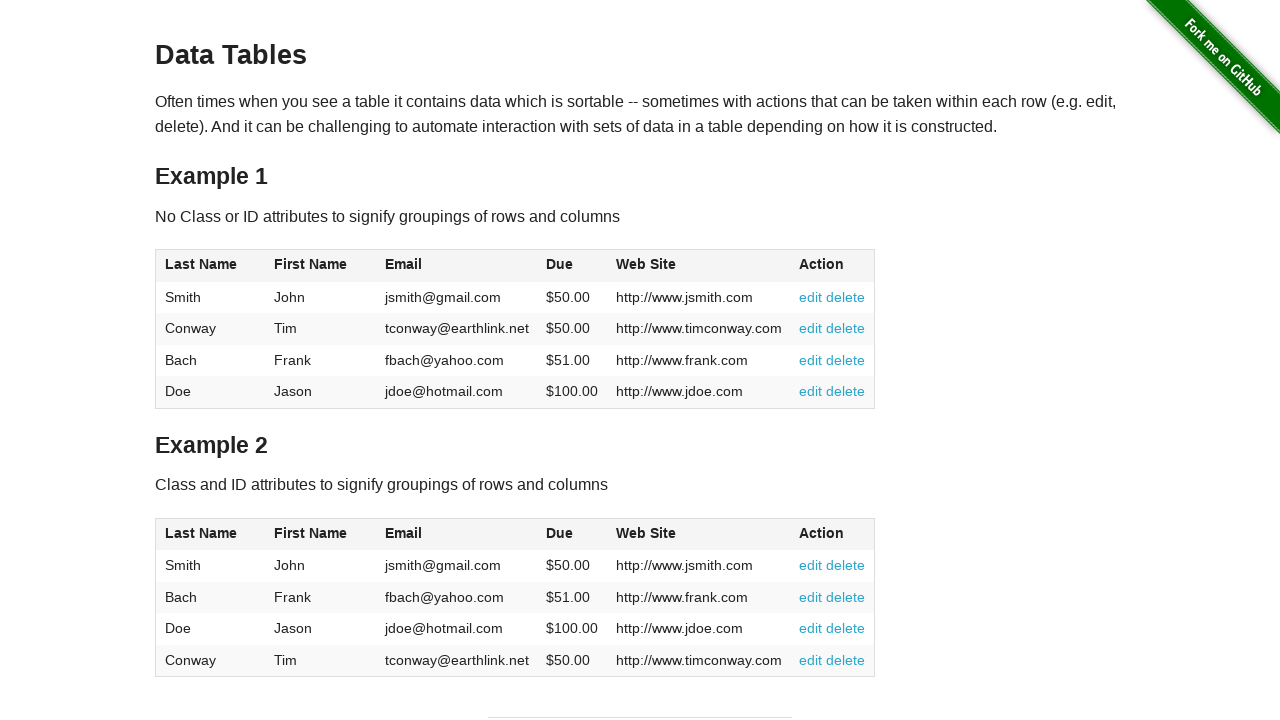